Searches for a food recipe on kurashiru.com by entering a search query, pressing Enter to search, and then clicking on a recipe result to view its details.

Starting URL: https://www.kurashiru.com/

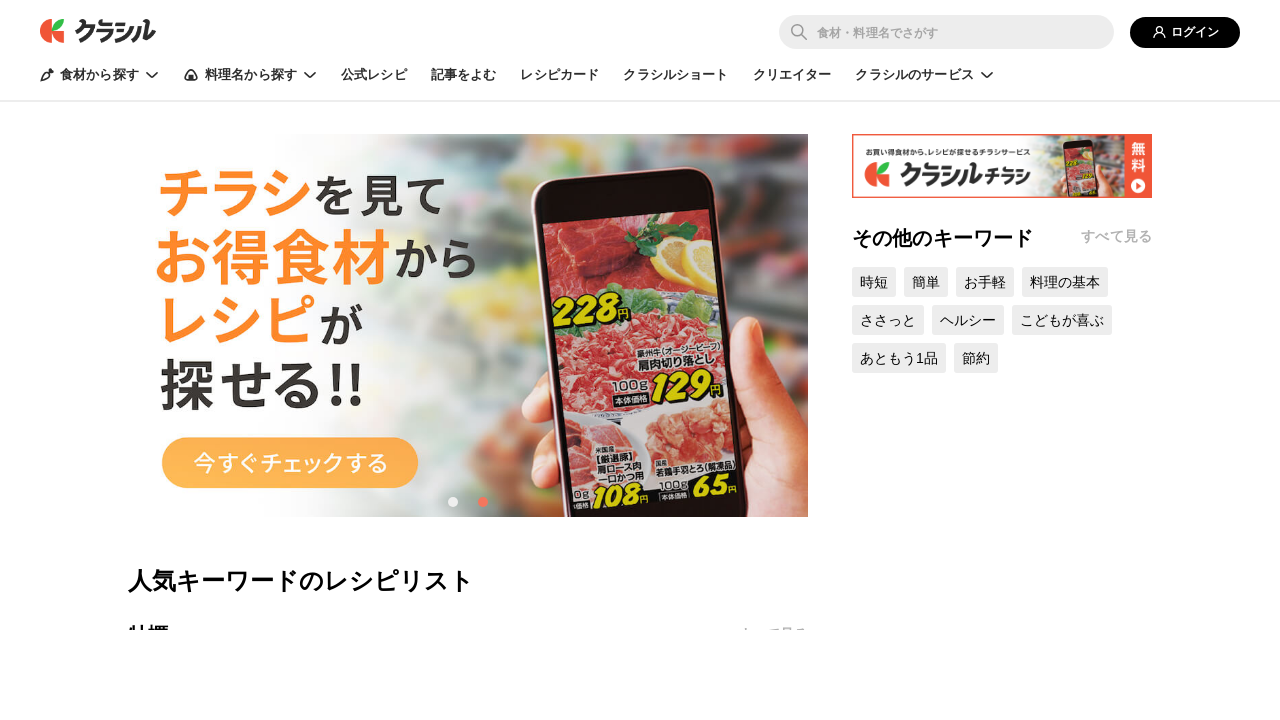

Filled search box with 'ラーメン' (ramen) on #query
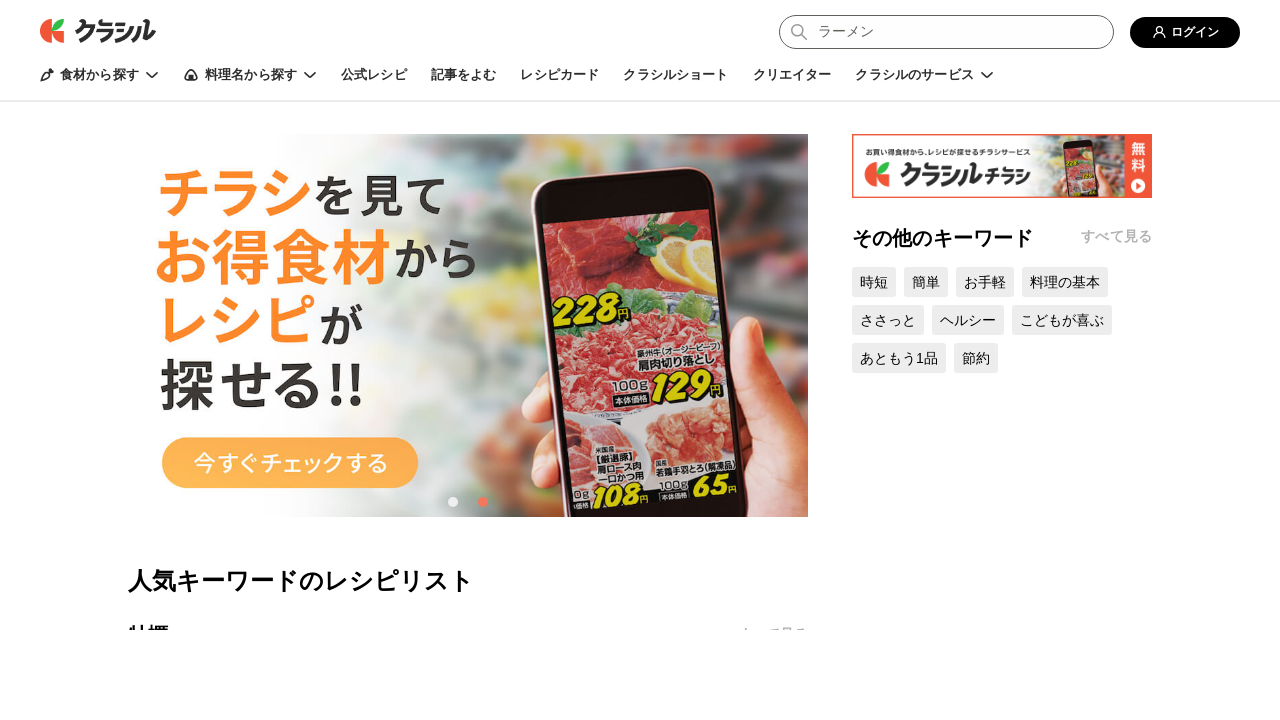

Pressed Enter to submit search query on #query
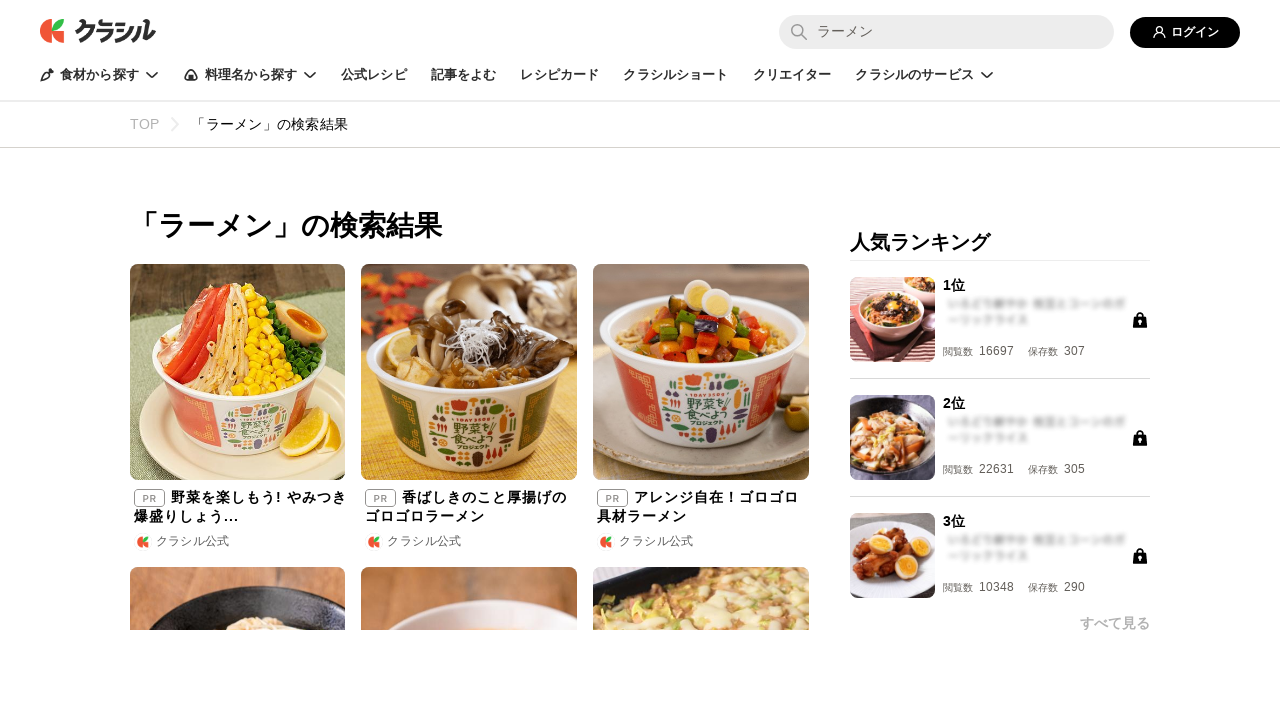

Search results loaded successfully
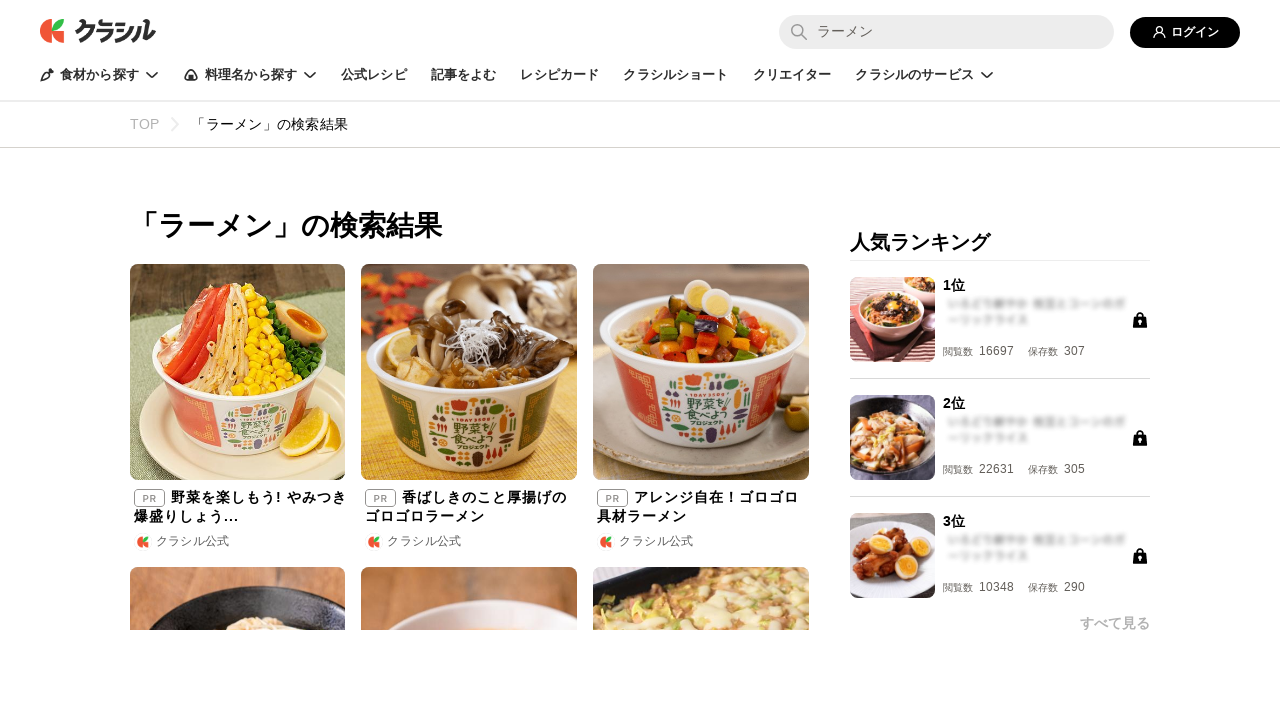

Clicked on the second recipe result at (469, 408) on .dly-video-item-root >> nth=1
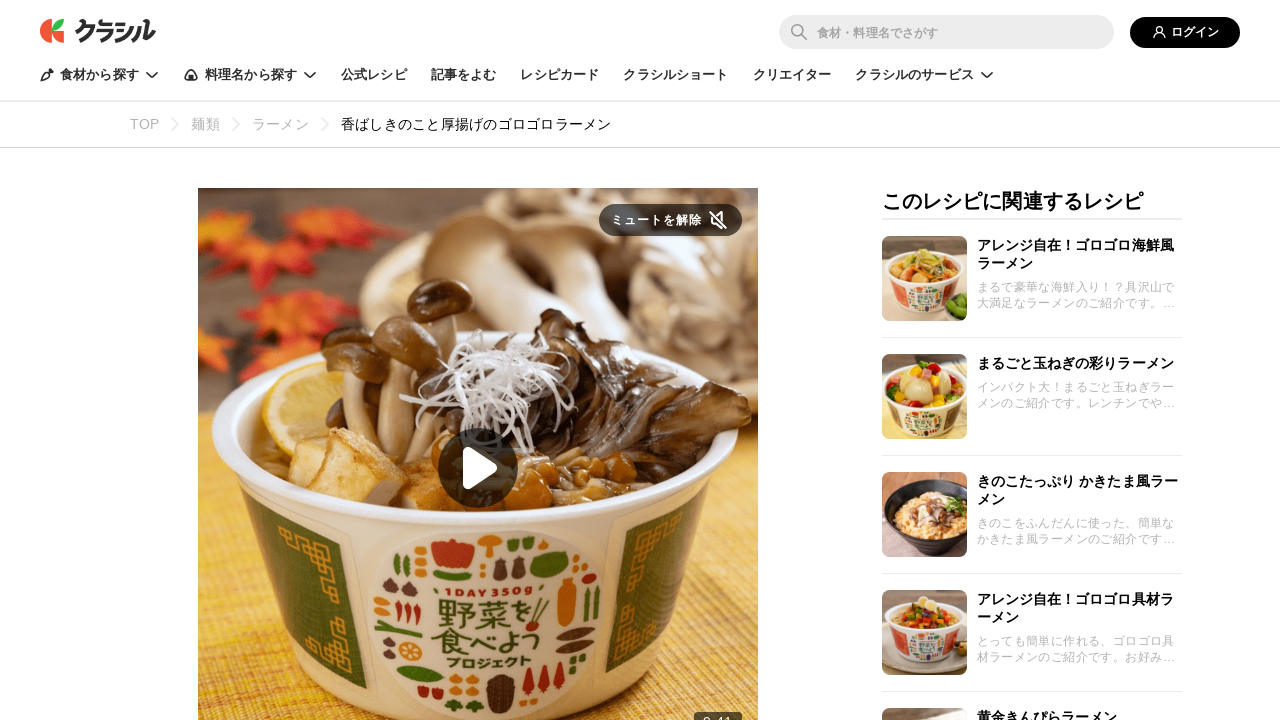

Recipe detail page loaded with ingredient list visible
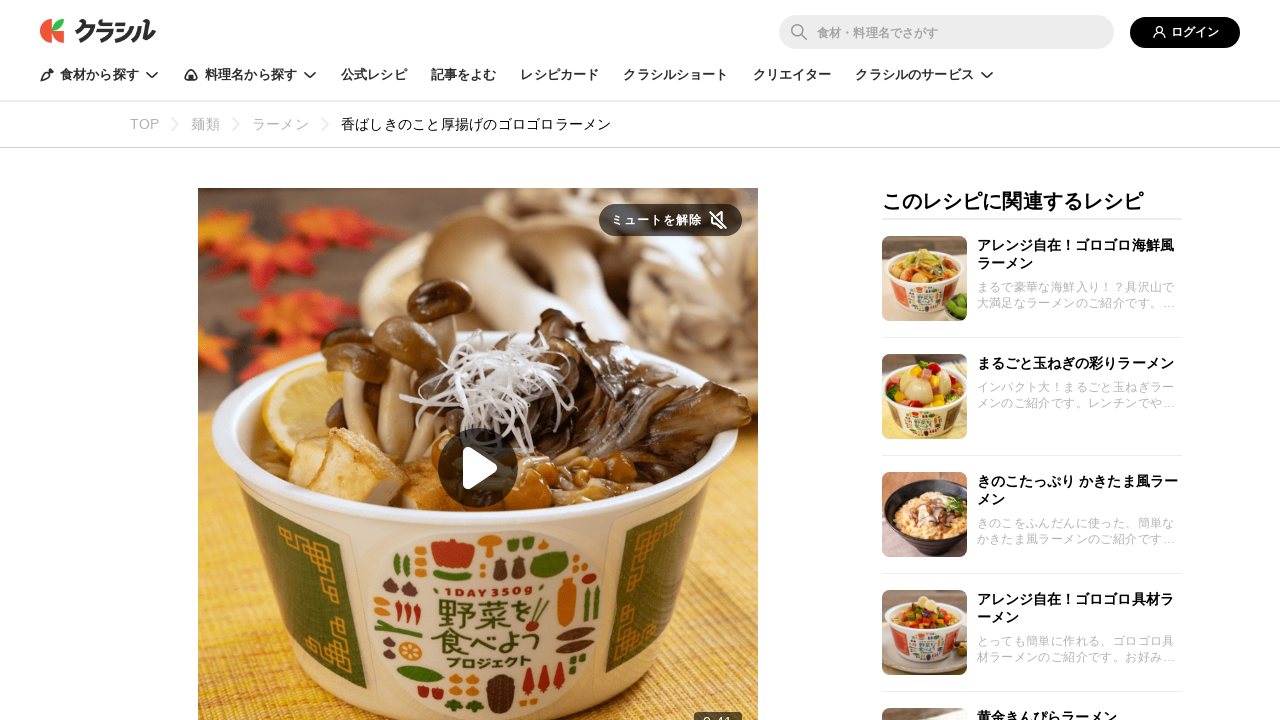

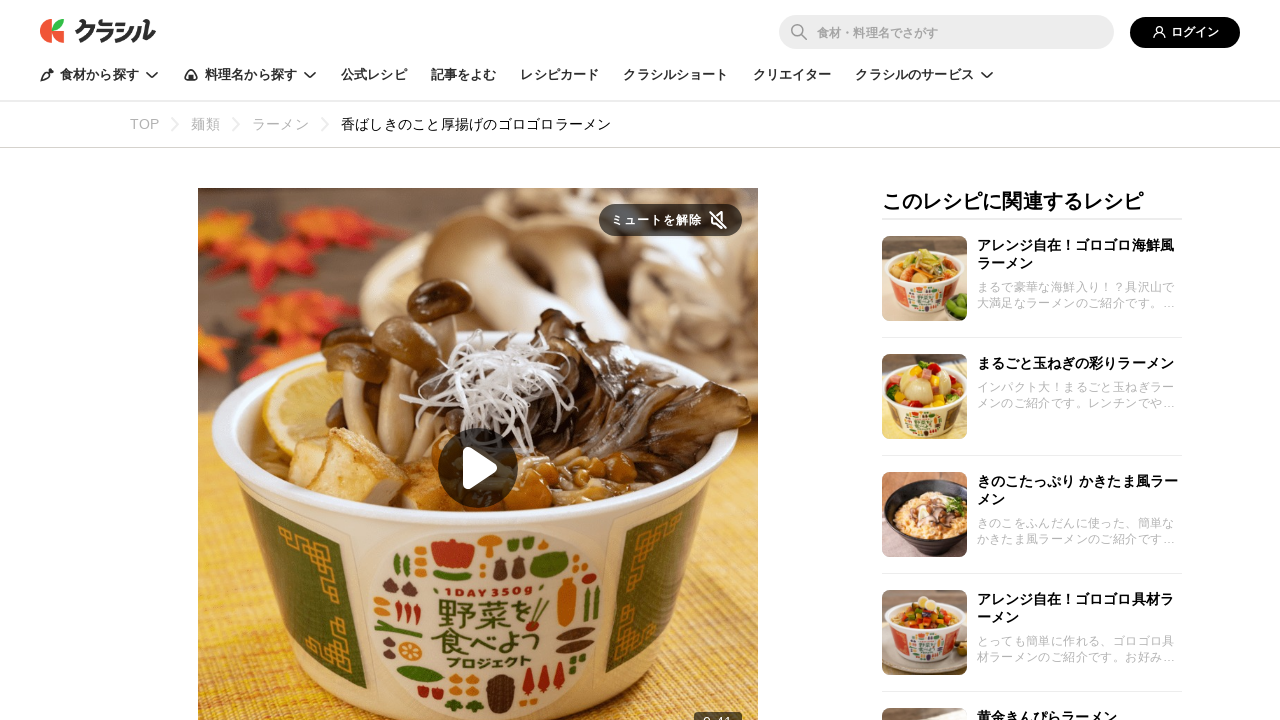